Tests the American Airlines flight search page by opening the departure date picker. The script demonstrates interaction with a date selection calendar widget.

Starting URL: https://www.americanairlines.in/i18n/moresearch.jsp?locale=en_IN

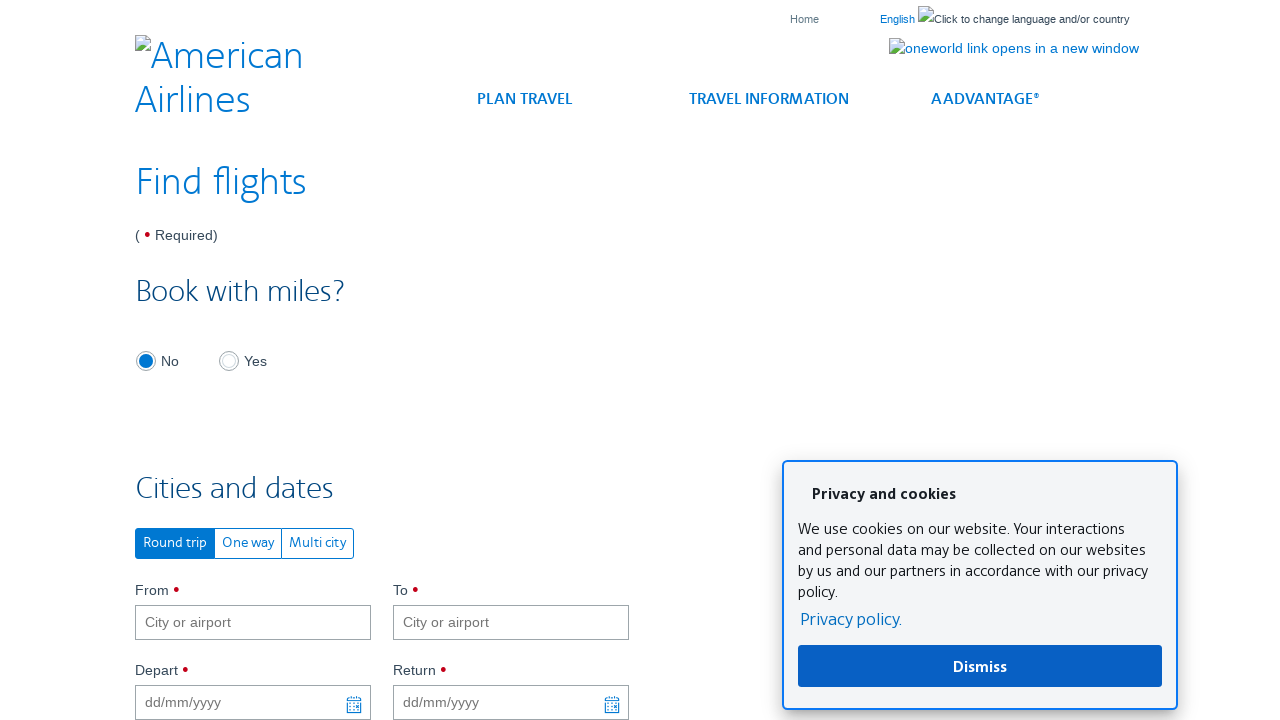

Clicked departure date picker button to open calendar at (354, 702) on xpath=//label[contains(text(),'Depart')]/descendant::button
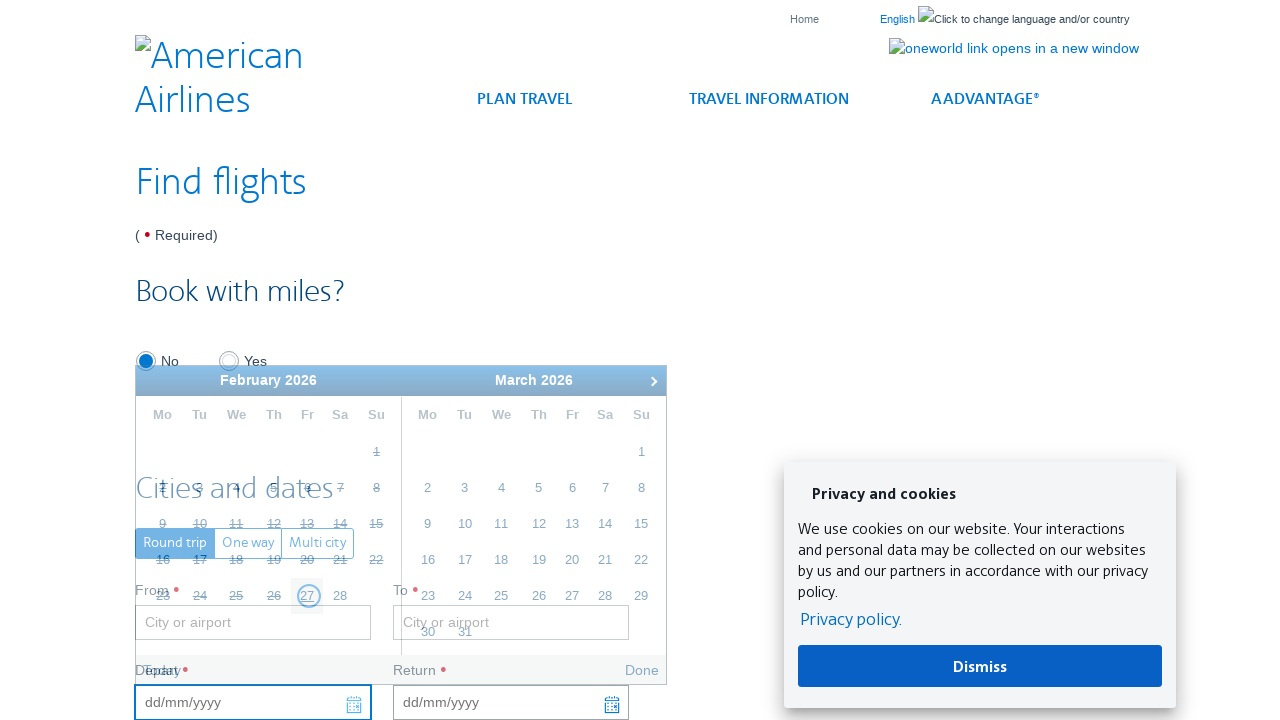

Date picker calendar widget appeared
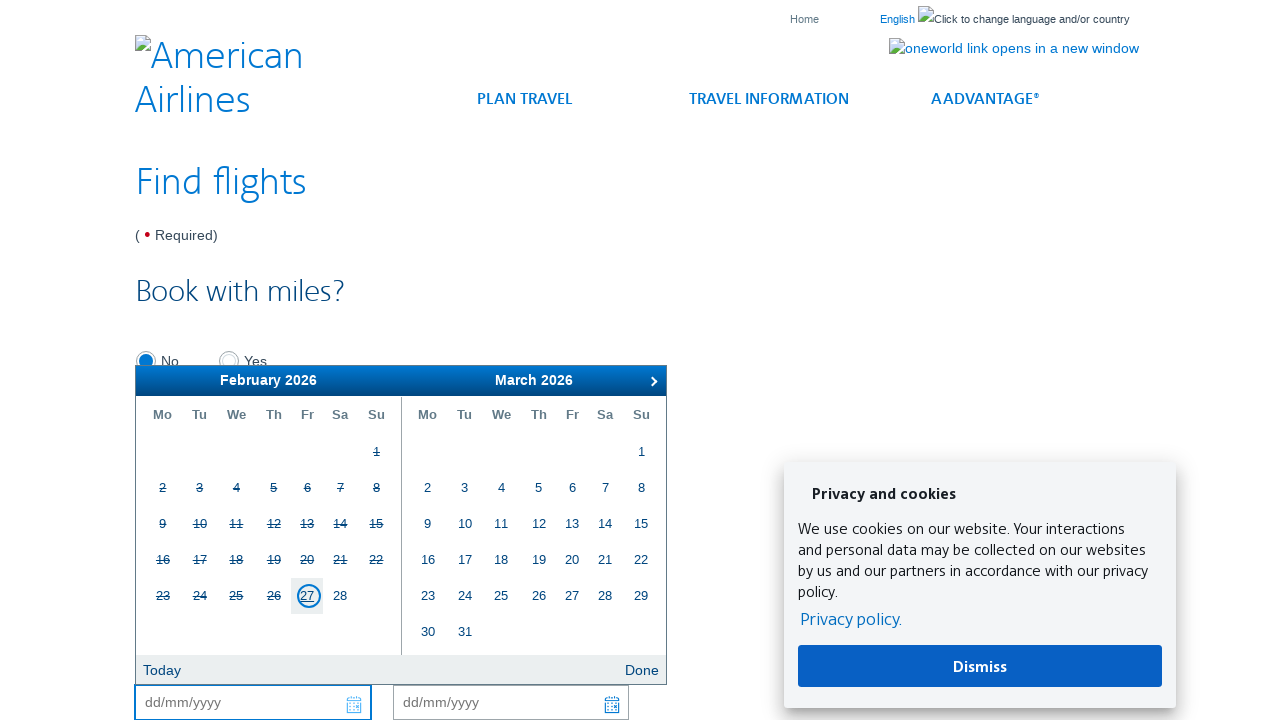

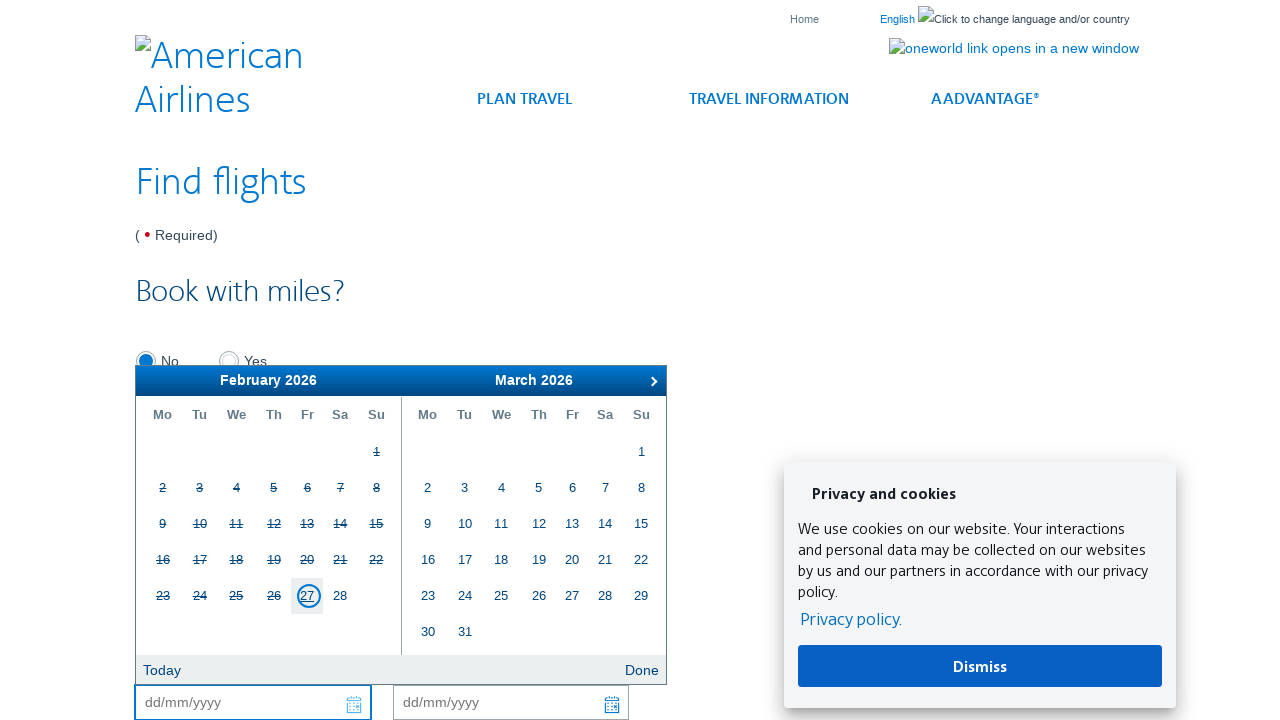